Tests browser navigation refresh functionality by loading the Ola Cabs homepage and performing a page refresh

Starting URL: https://www.olacabs.com/

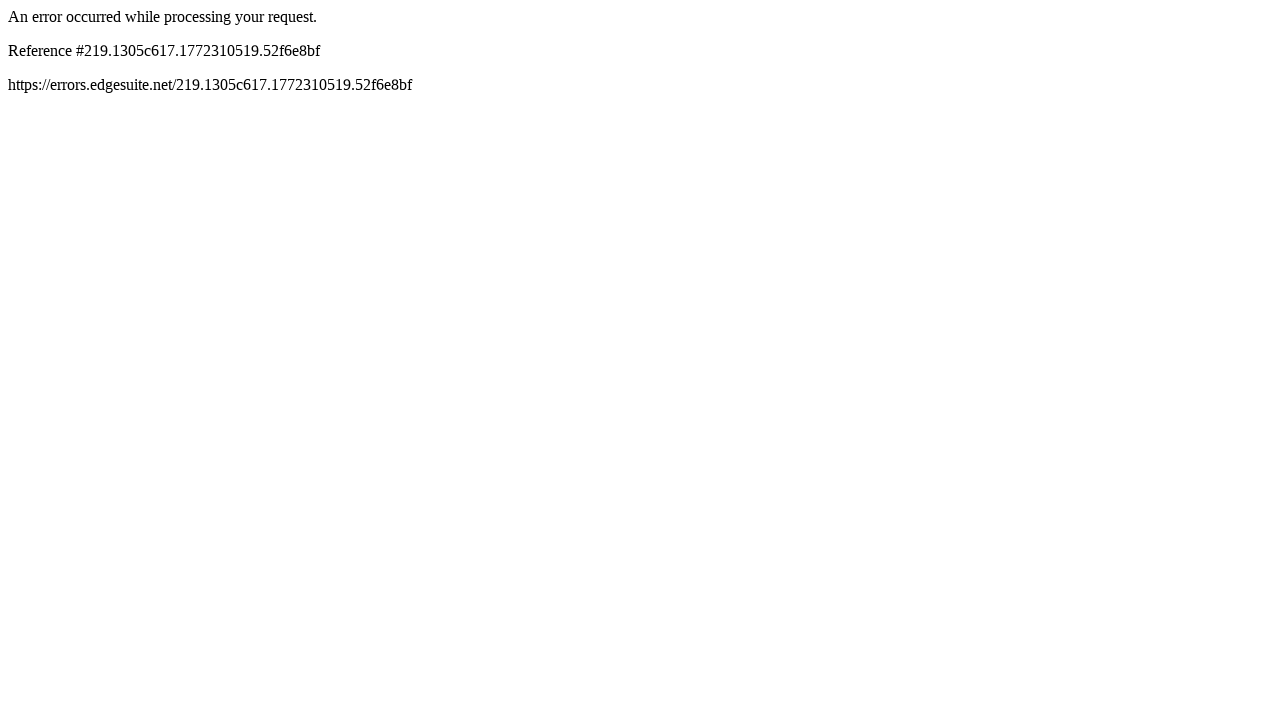

Waited for page to reach domcontentloaded state on Ola Cabs homepage
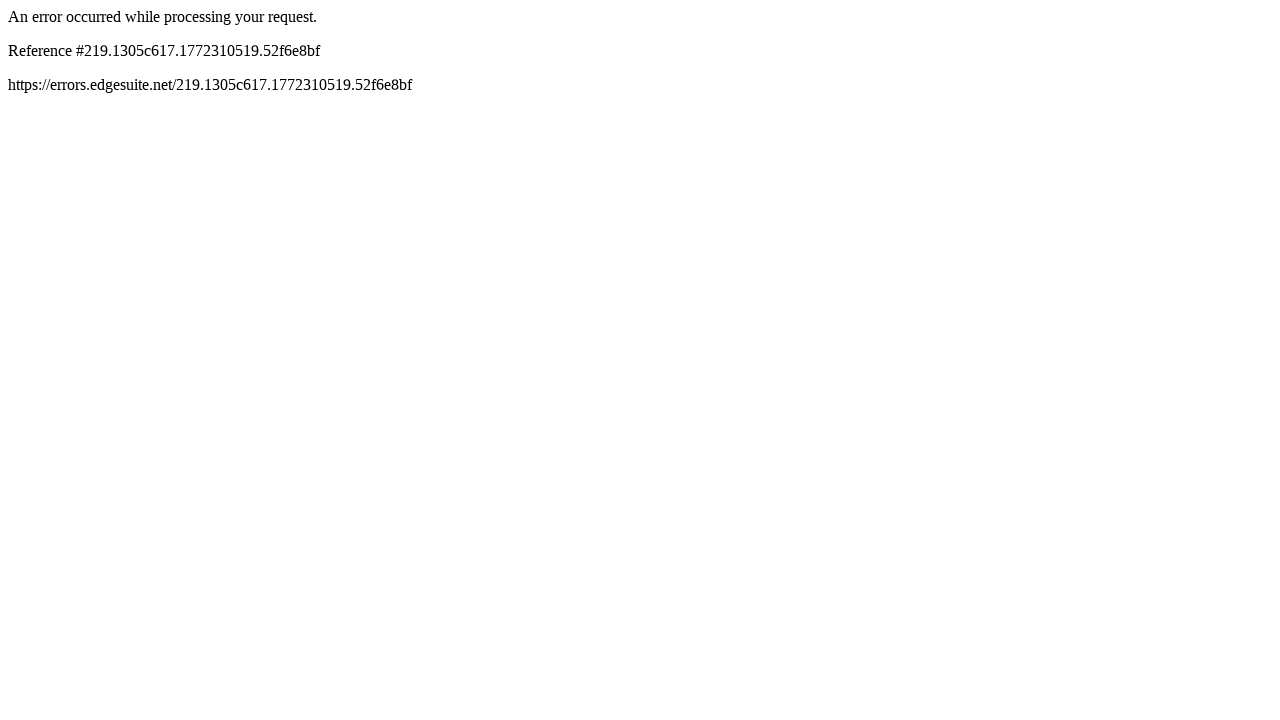

Performed page refresh using reload() method
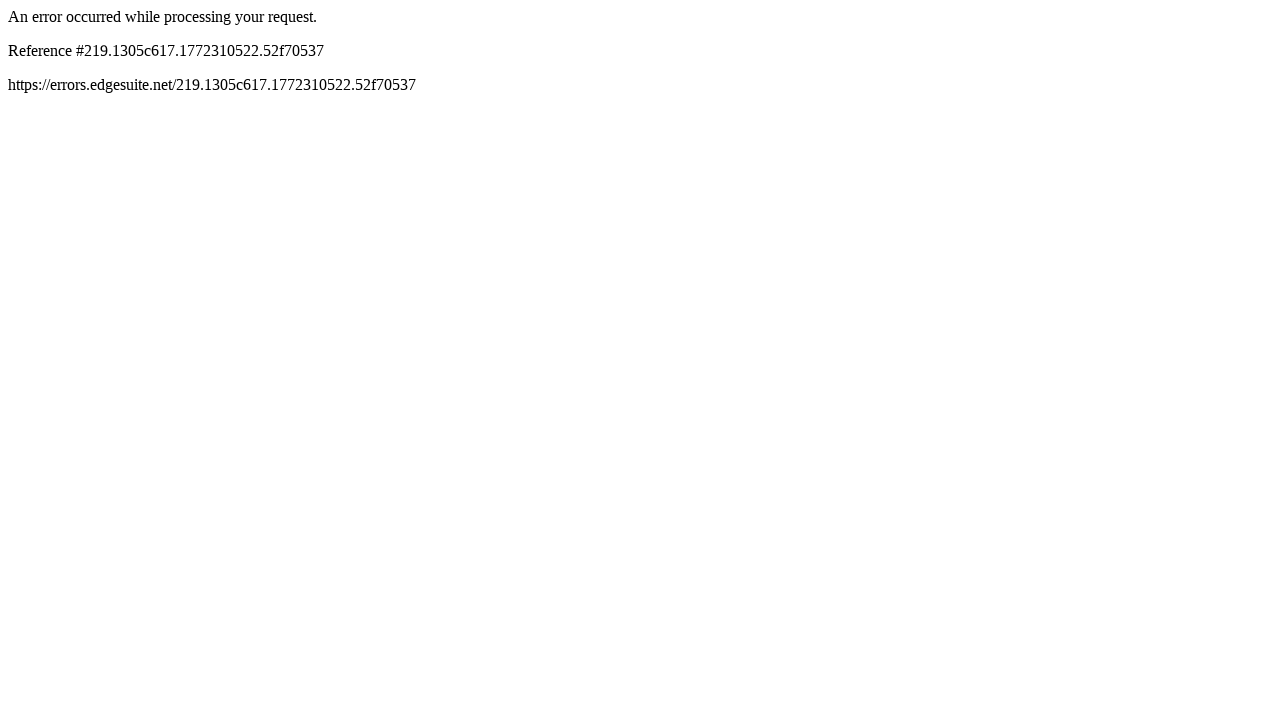

Waited for page to reach domcontentloaded state after refresh
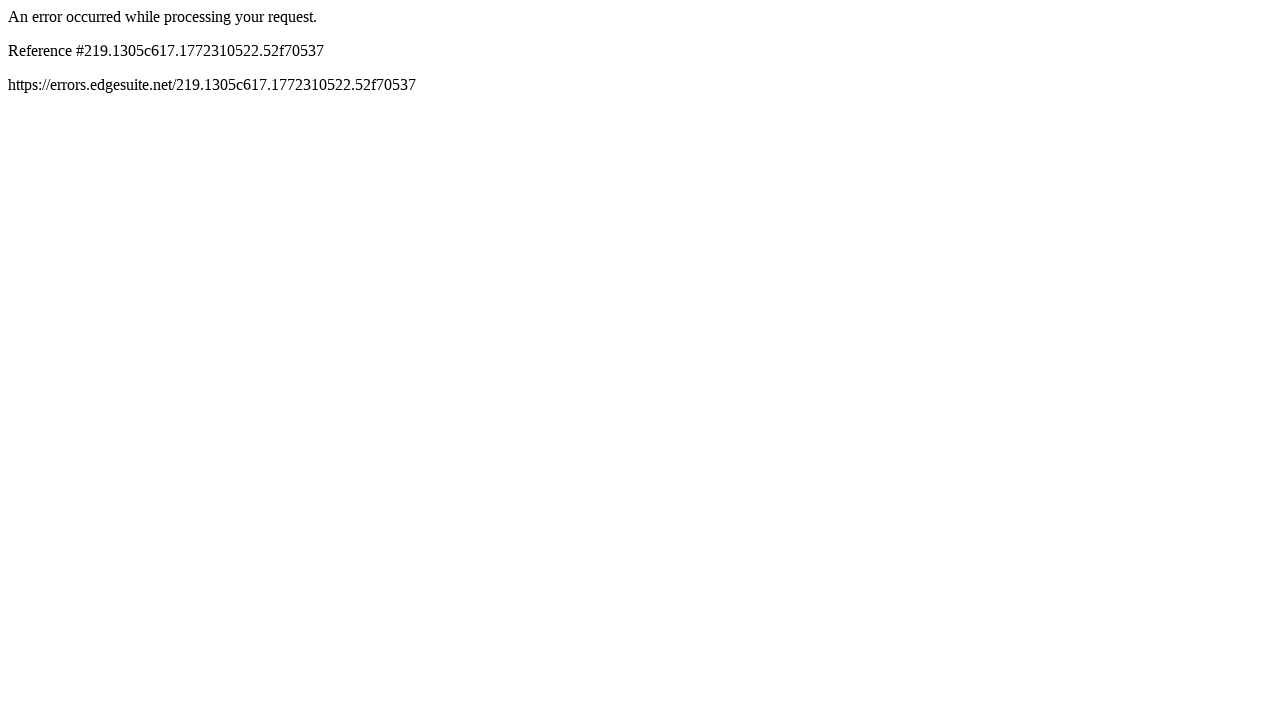

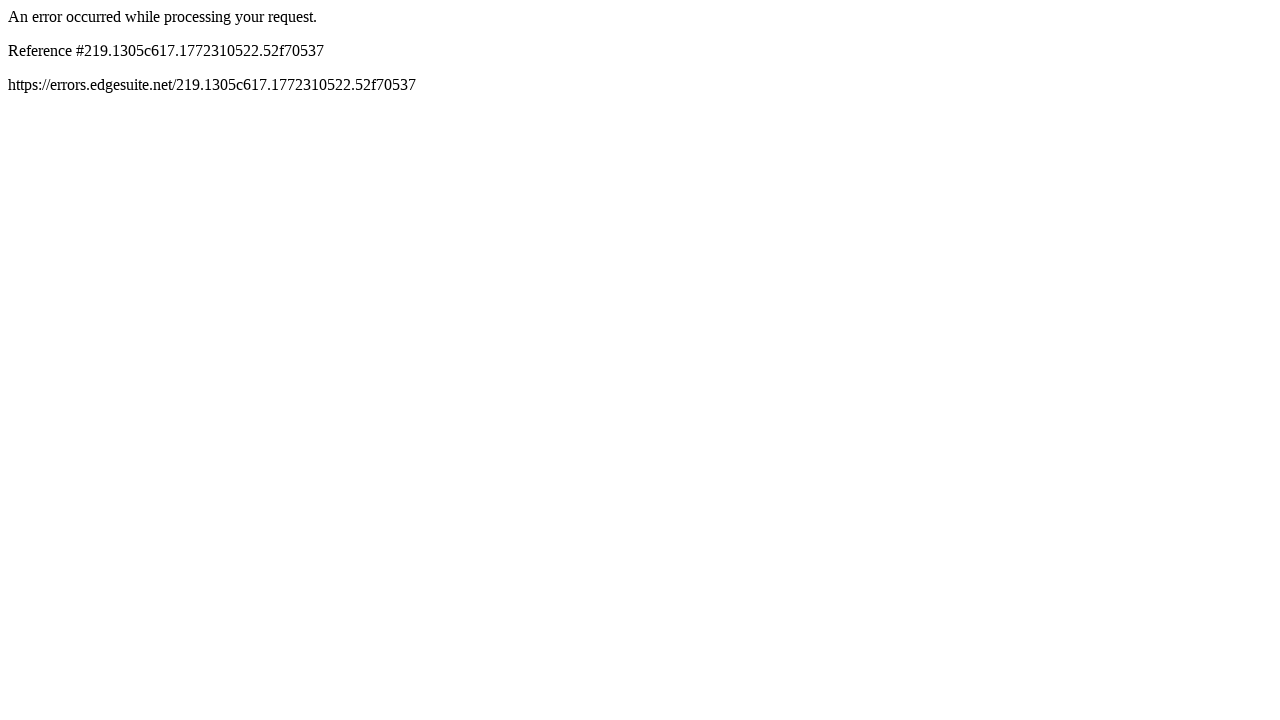